Tests login with invalid username and verifies the error message "Your username is invalid!" appears

Starting URL: http://the-internet.herokuapp.com/login

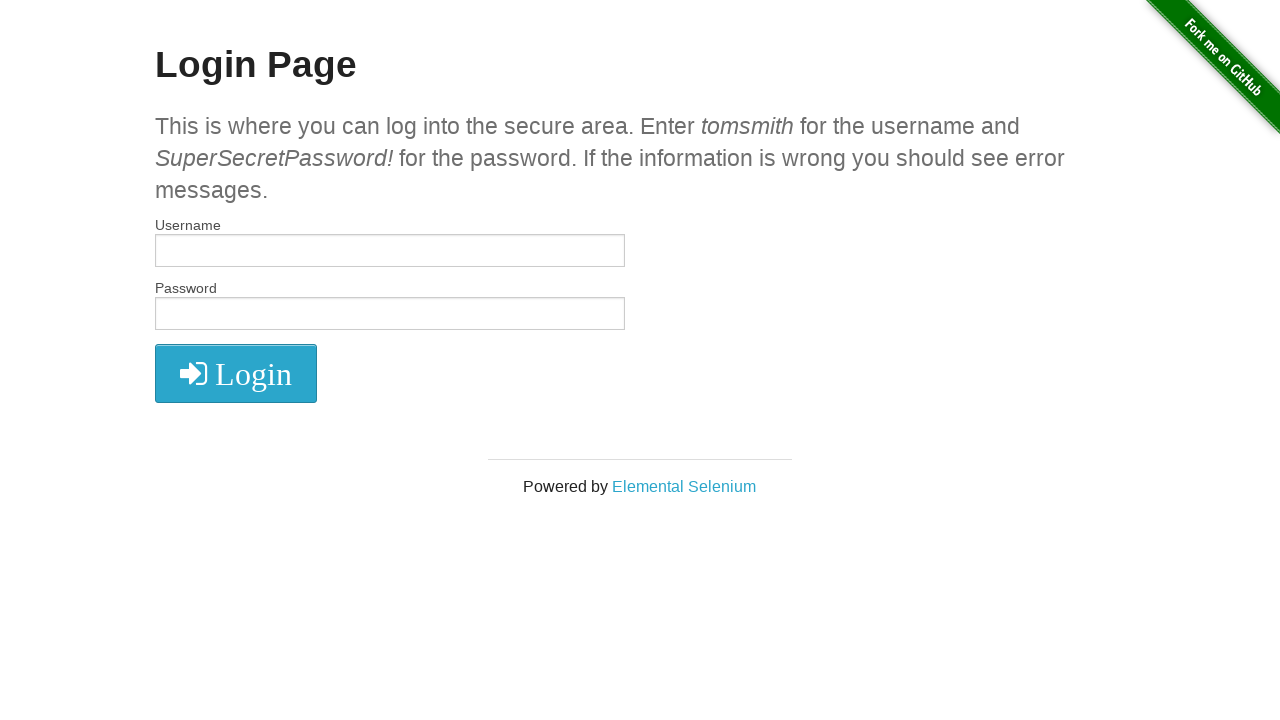

Filled username field with invalid username 'tomsmith1' on #username
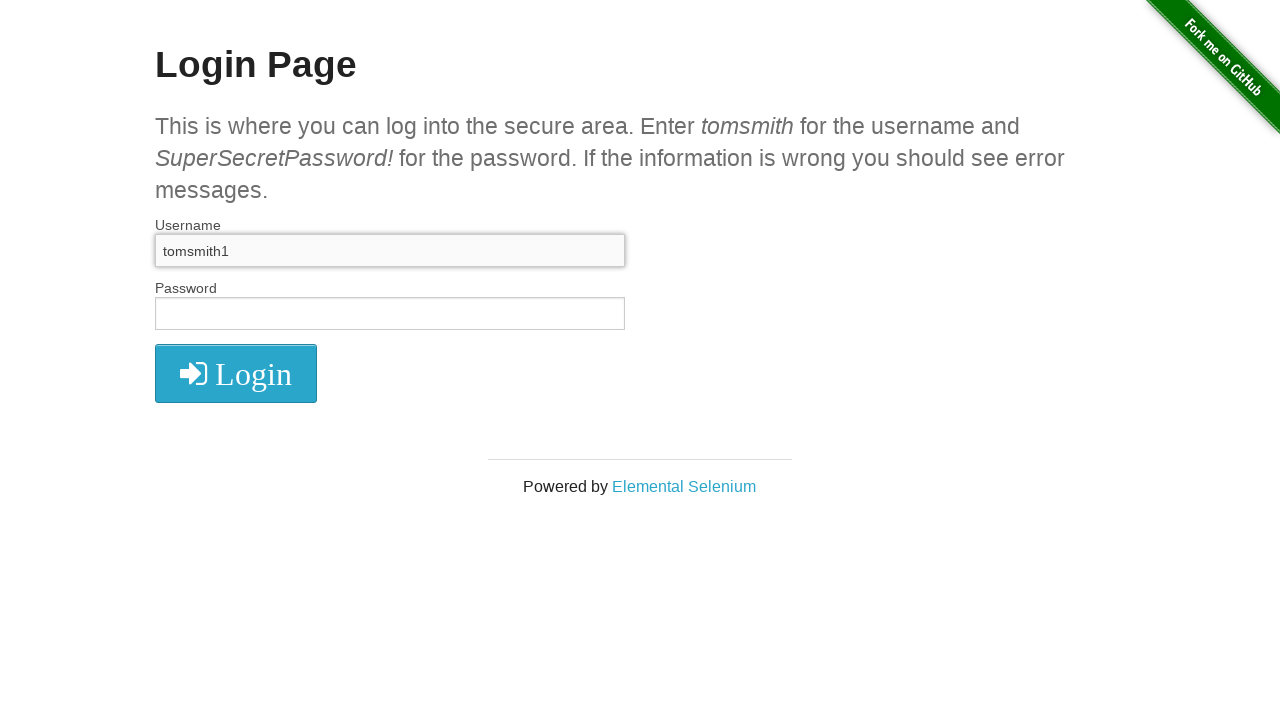

Filled password field with 'SuperSecretPassword!' on input[name='password']
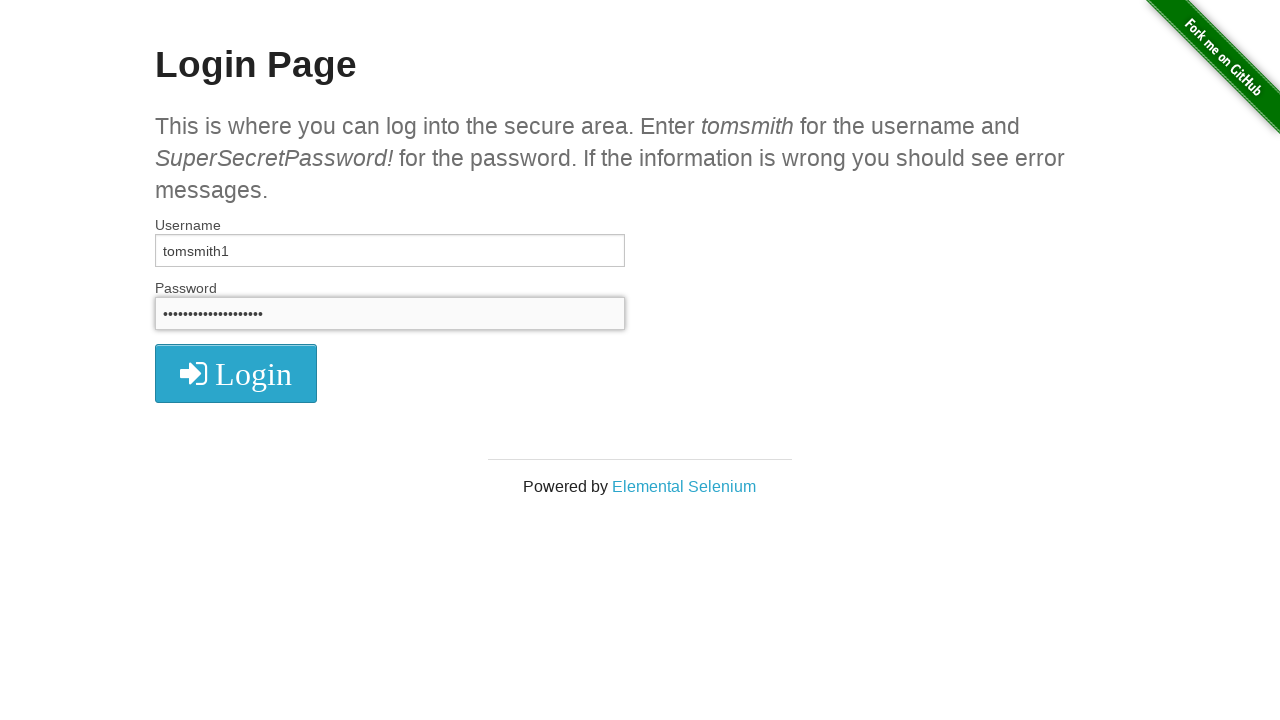

Clicked LOGIN button at (236, 374) on xpath=//i
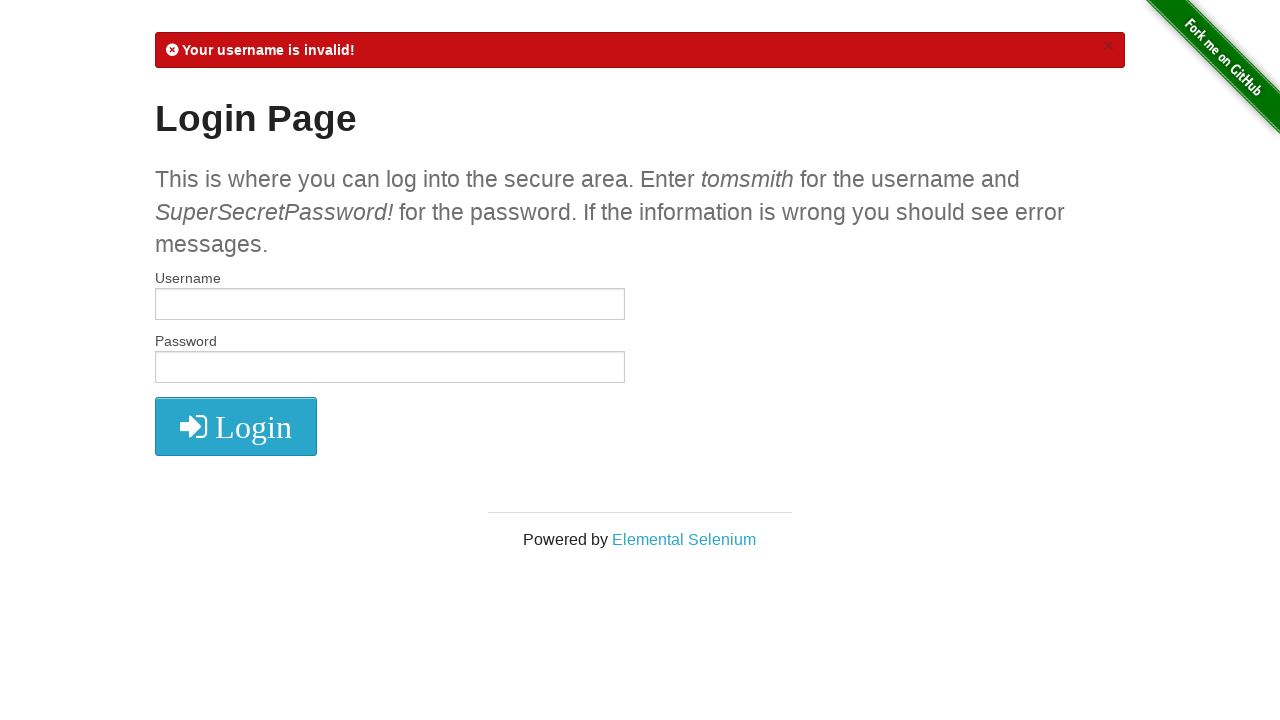

Error message appeared - username validation failed
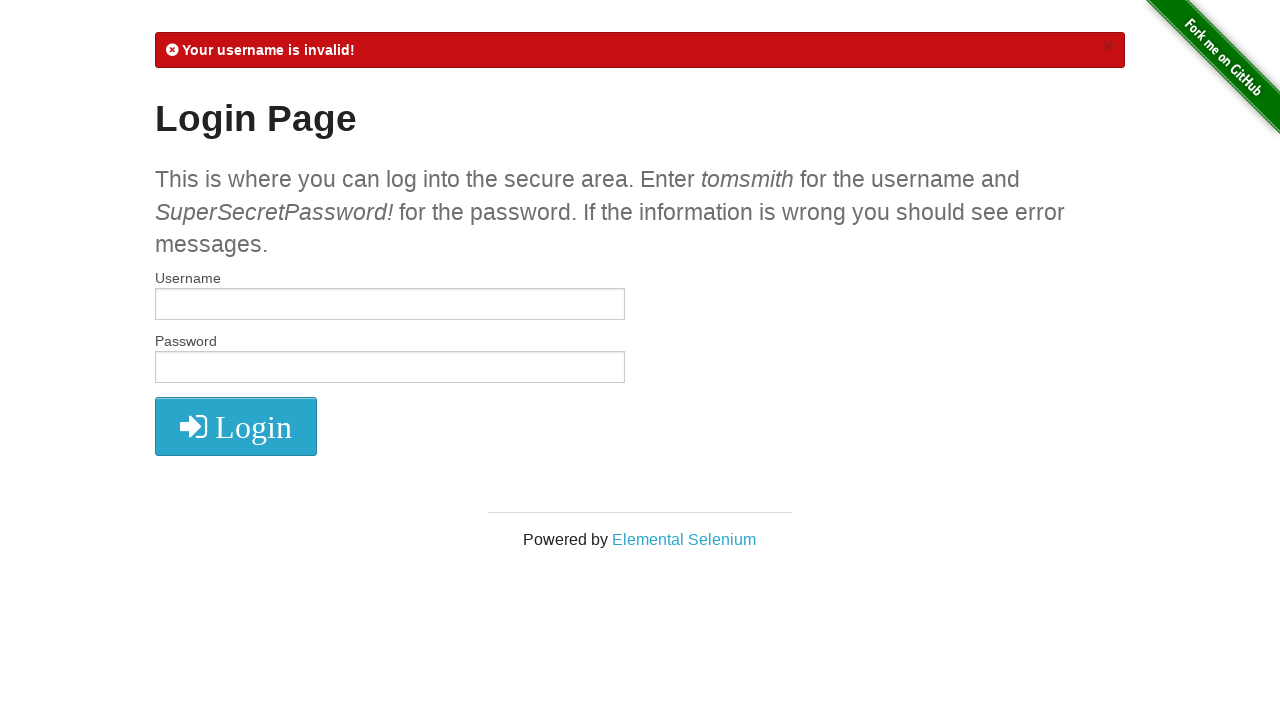

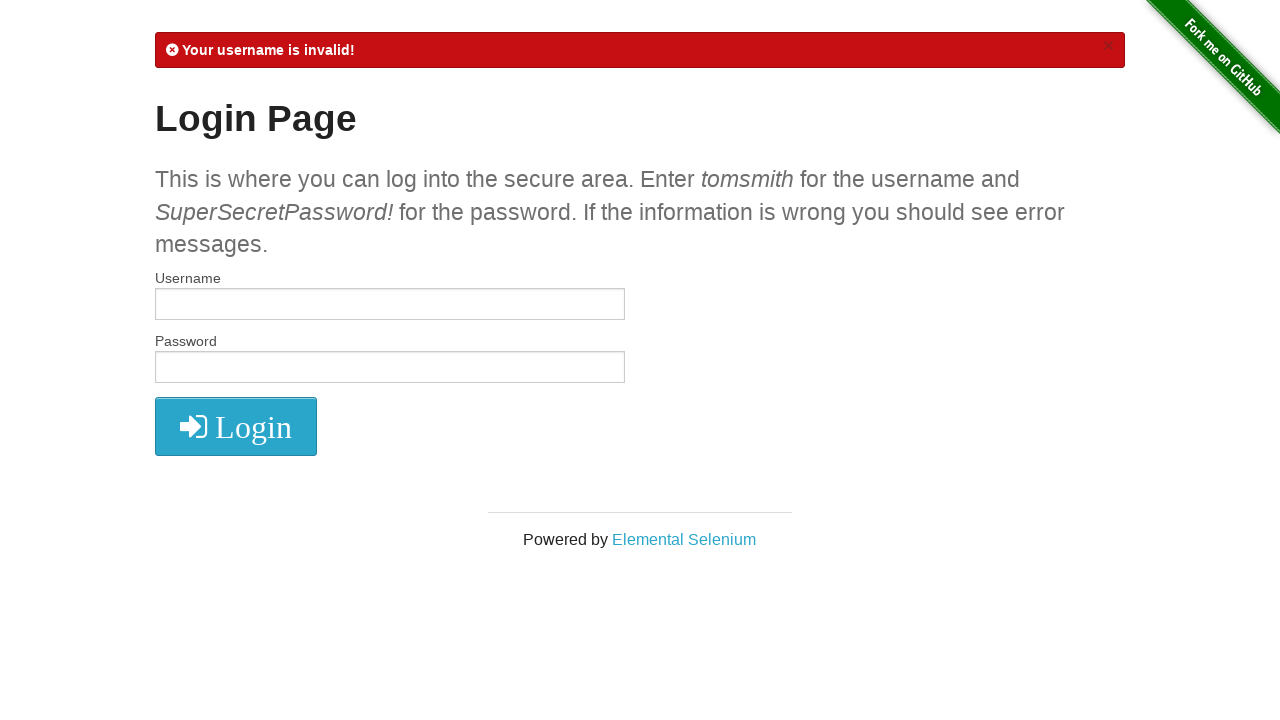